Tests element visibility toggle by clicking hide button, then show button, and entering text when element is displayed

Starting URL: https://rahulshettyacademy.com/AutomationPractice/

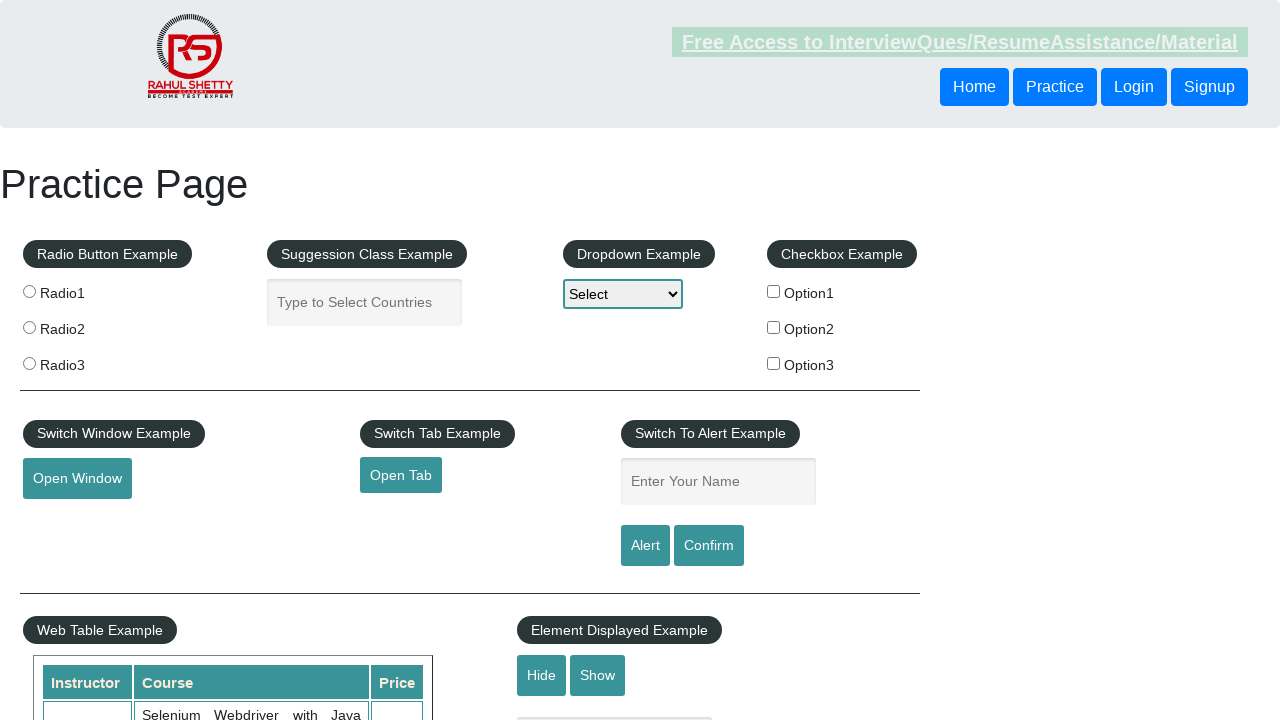

Clicked hide textbox button at (542, 675) on #hide-textbox
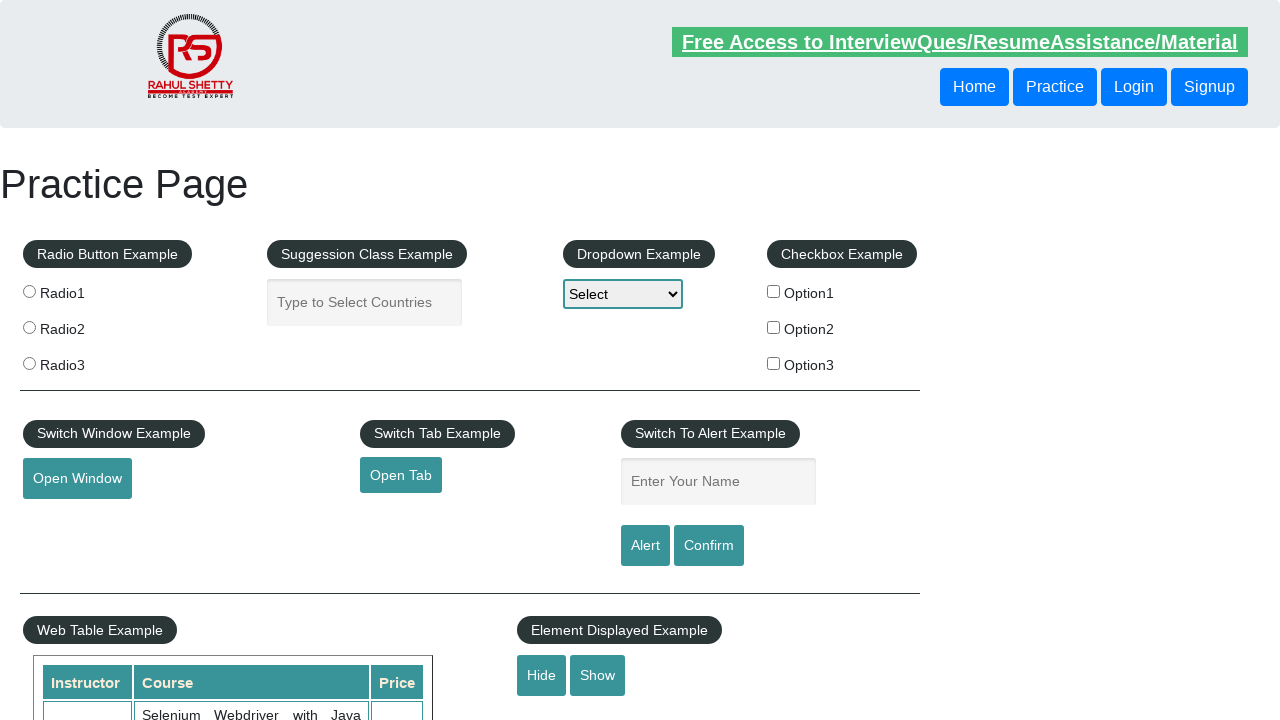

Clicked show textbox button at (598, 675) on #show-textbox
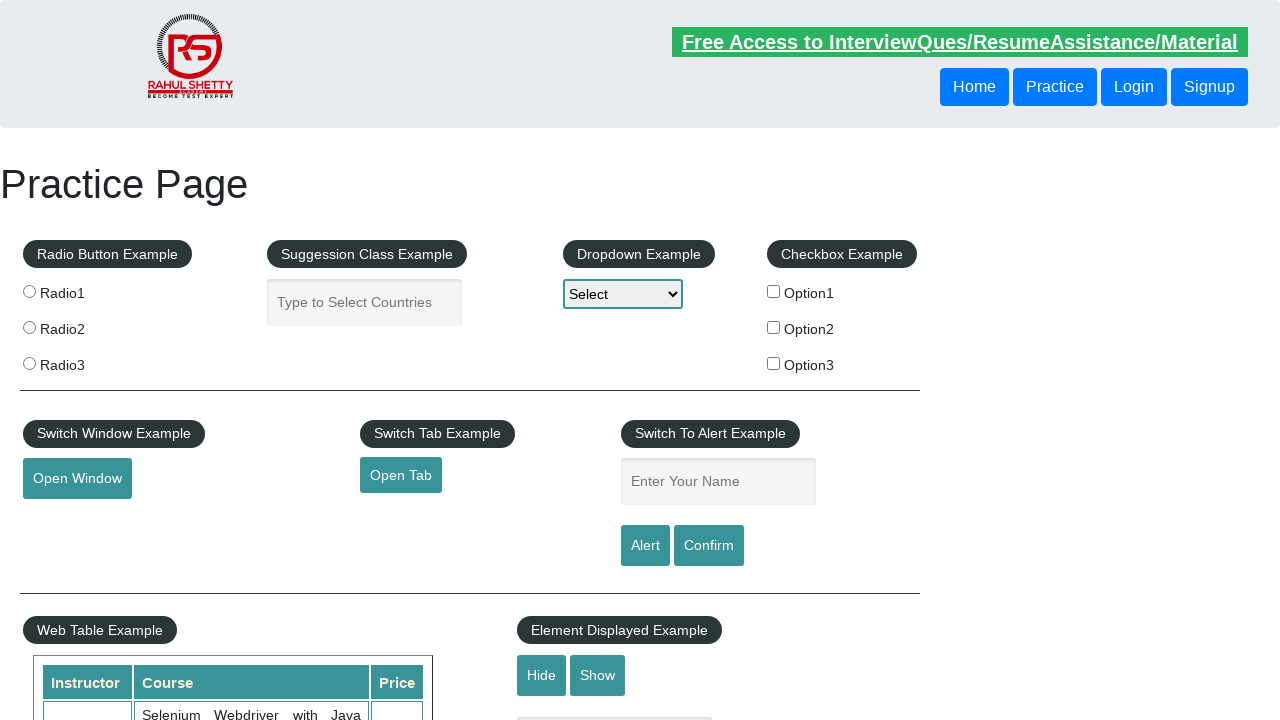

Text field became visible
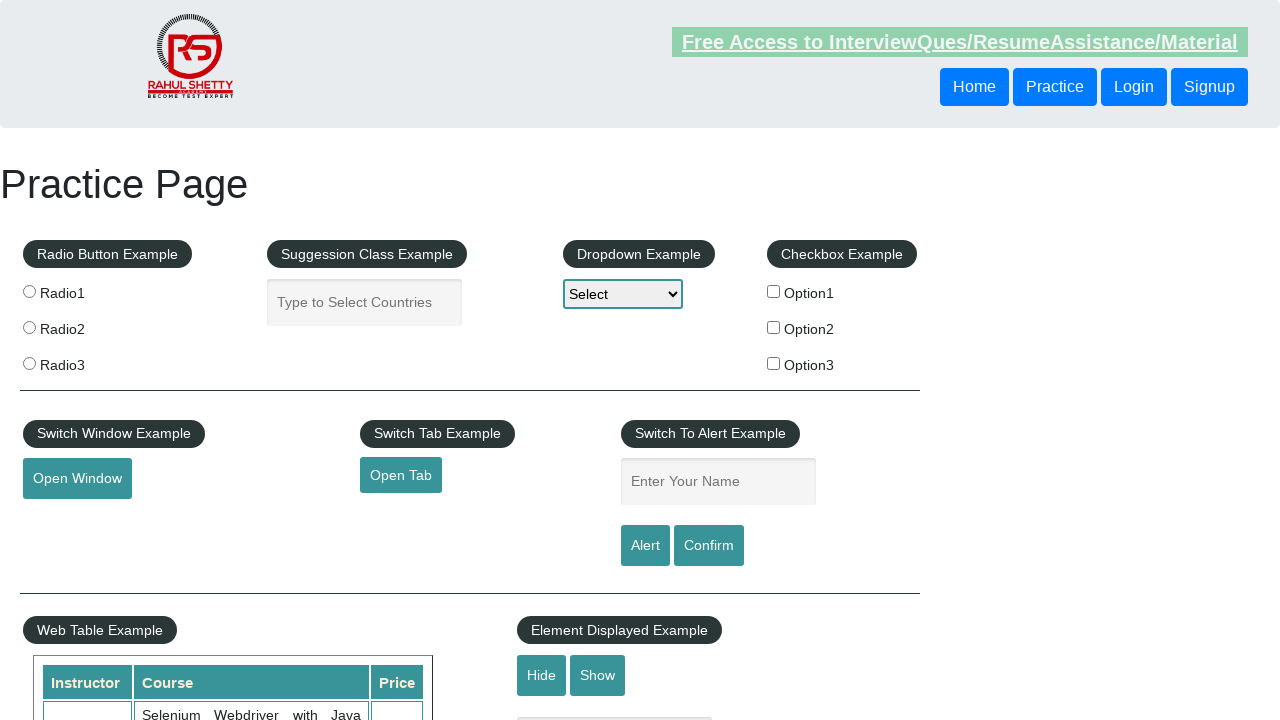

Filled text field with 'Ok' on #displayed-text
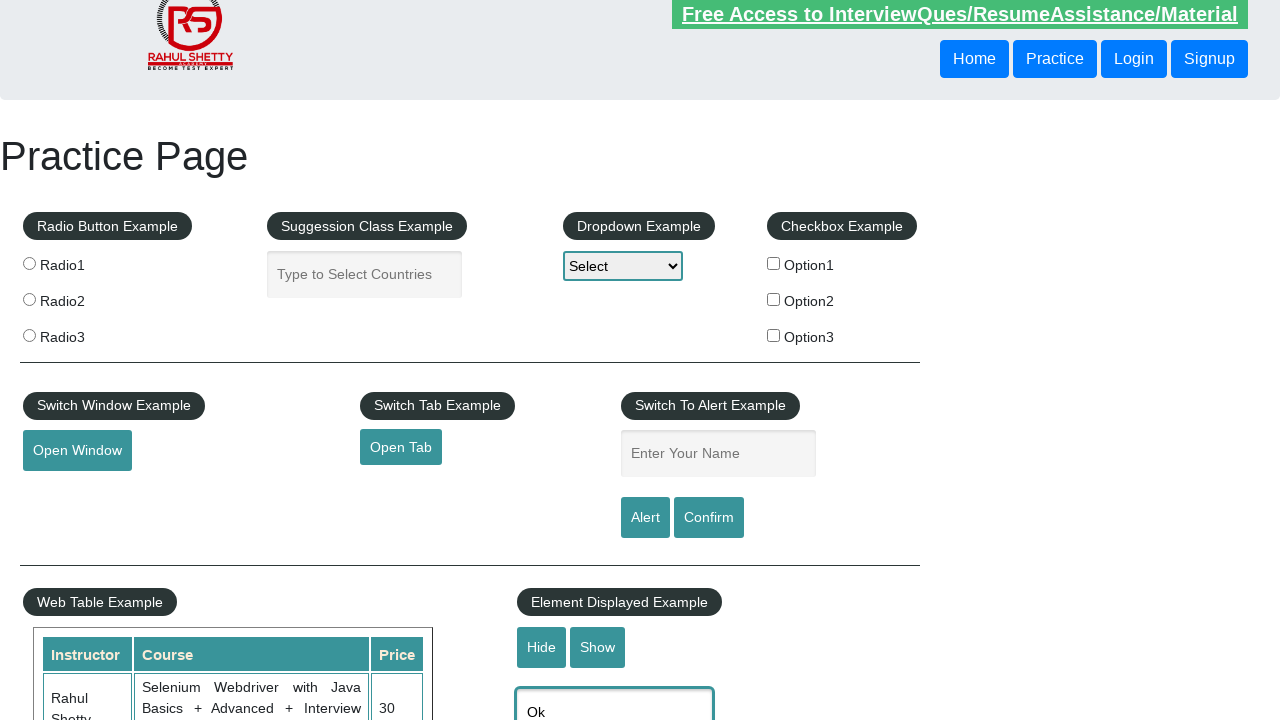

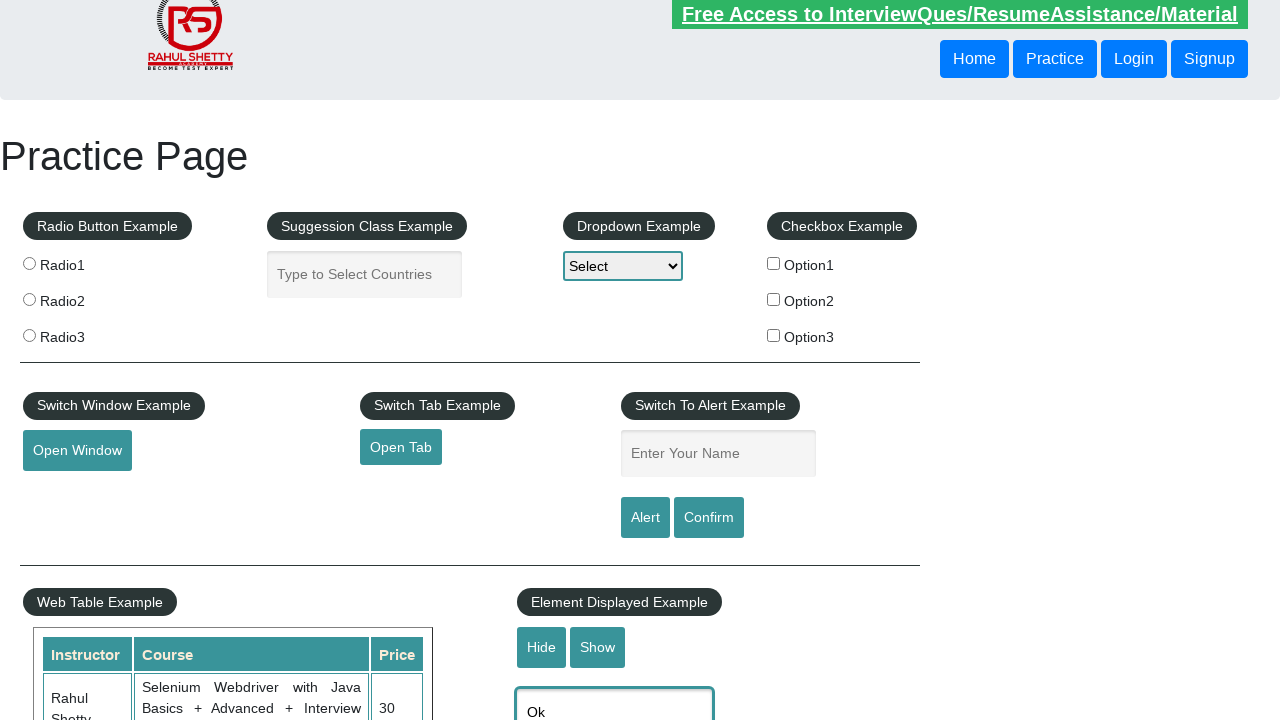